Tests window switching functionality by clicking a link that opens a new window, switching to the new window by its title, and verifying the h1 heading text on the new page.

Starting URL: https://the-internet.herokuapp.com/iframe

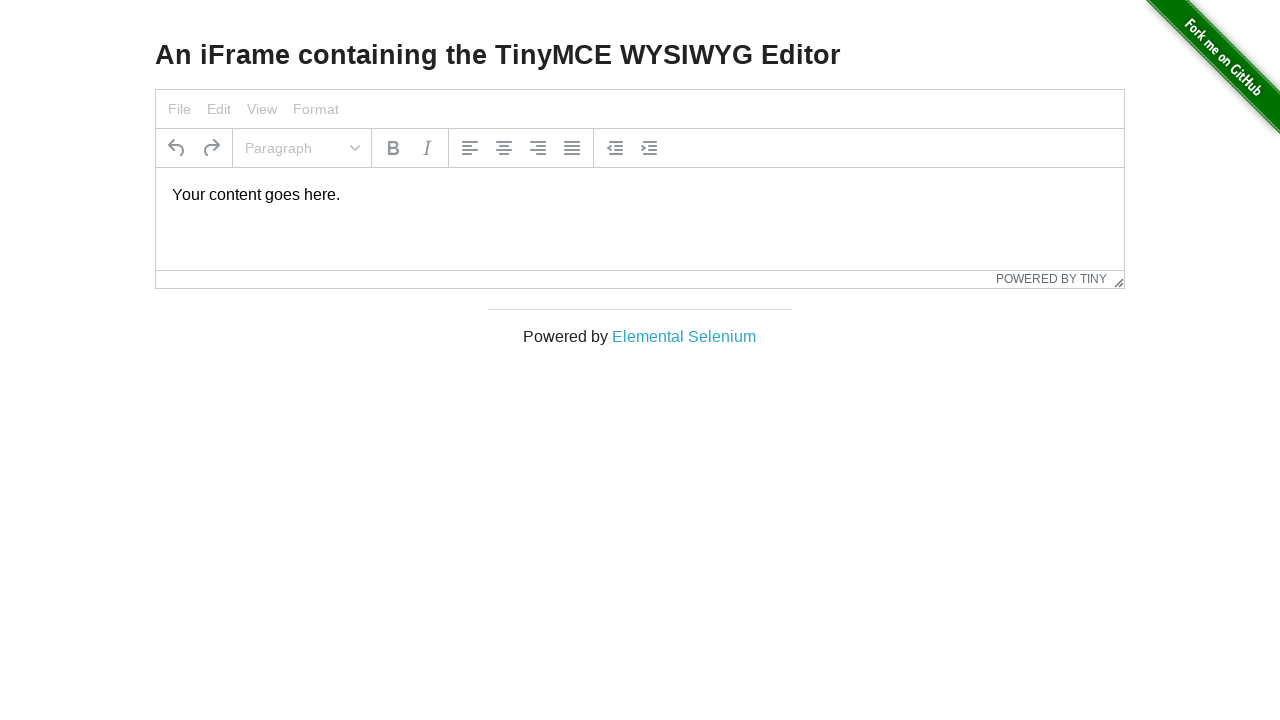

Navigated to the iframe test page
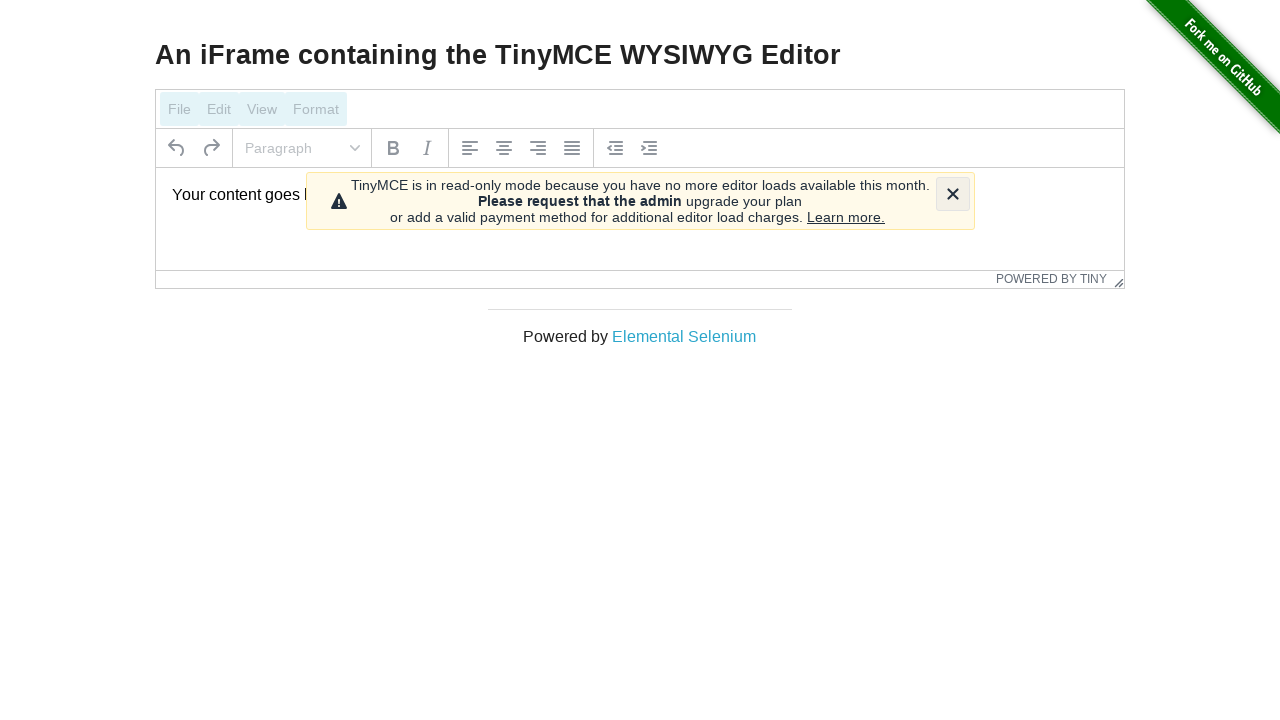

Clicked on 'Elemental Selenium' link to open new window at (684, 336) on text=Elemental Selenium
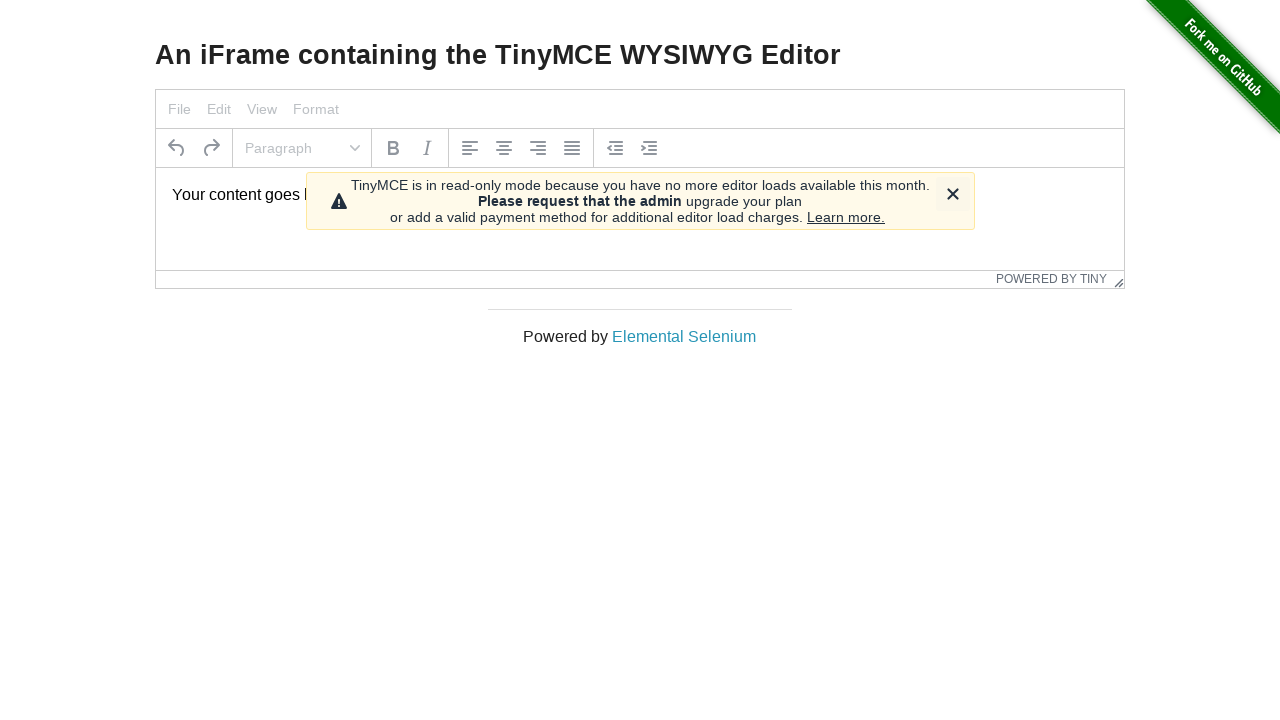

Captured the newly opened page object
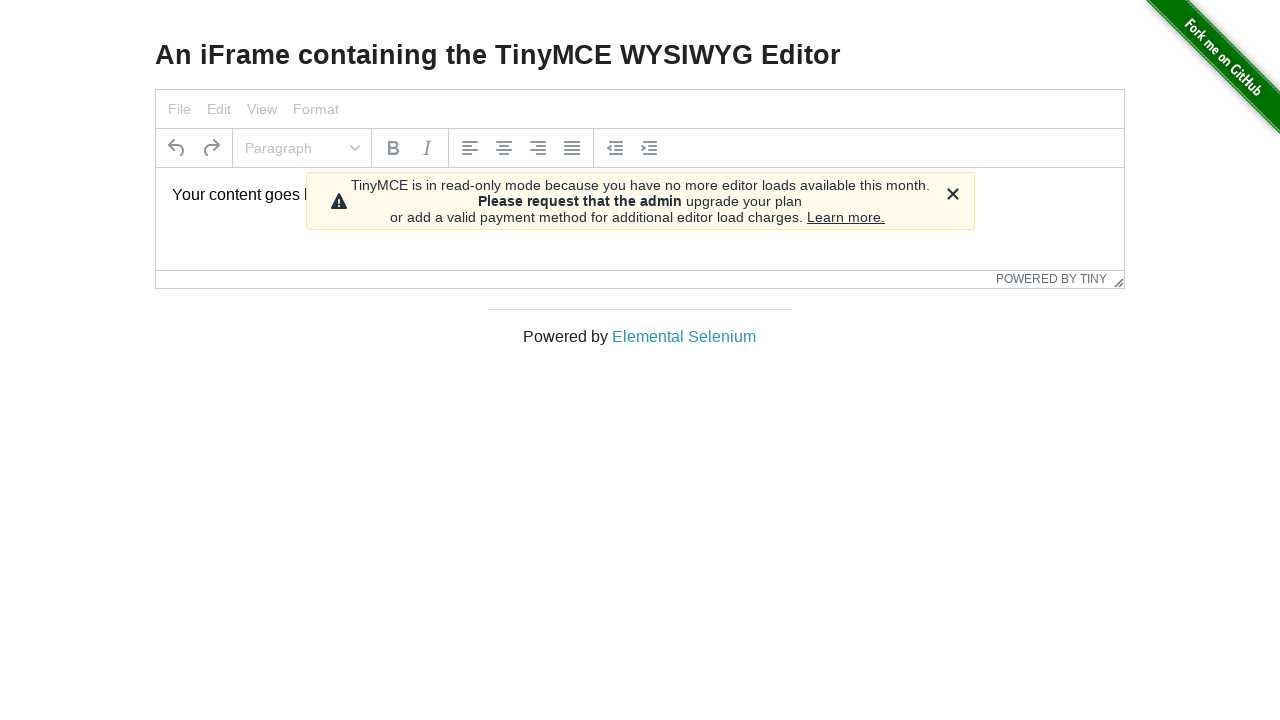

Waited for the new page to fully load
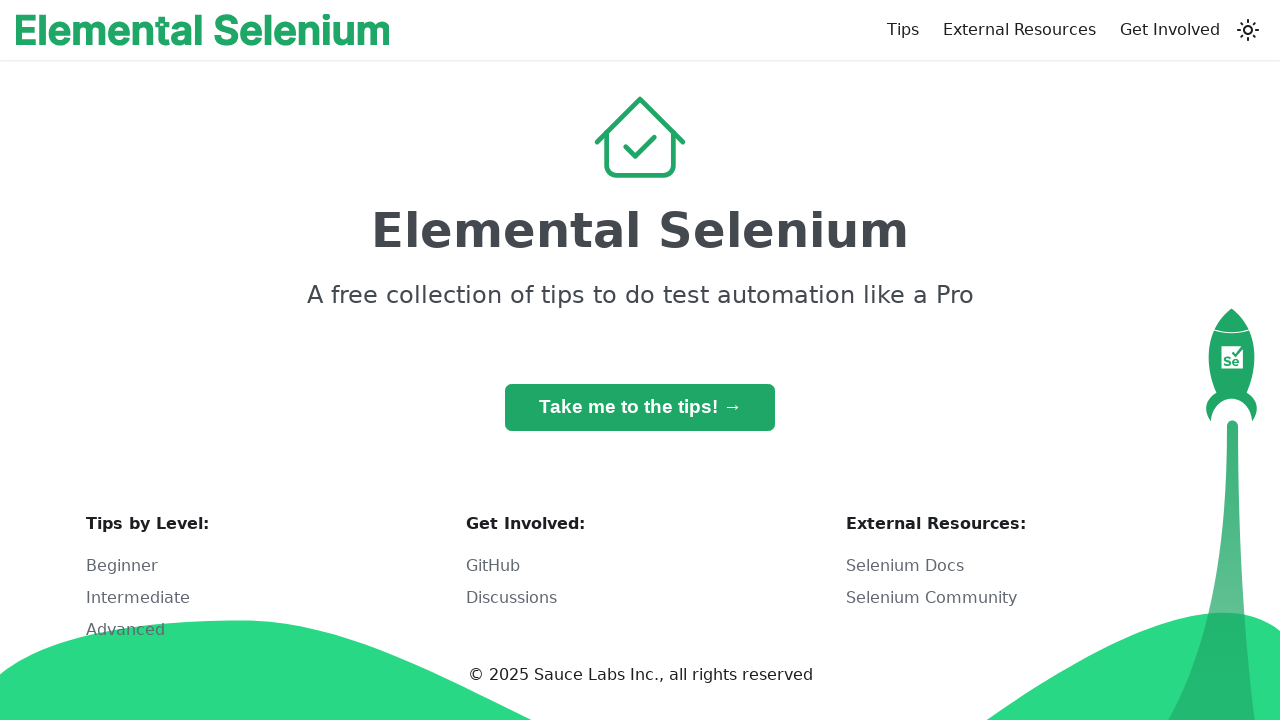

Retrieved h1 heading text from new page
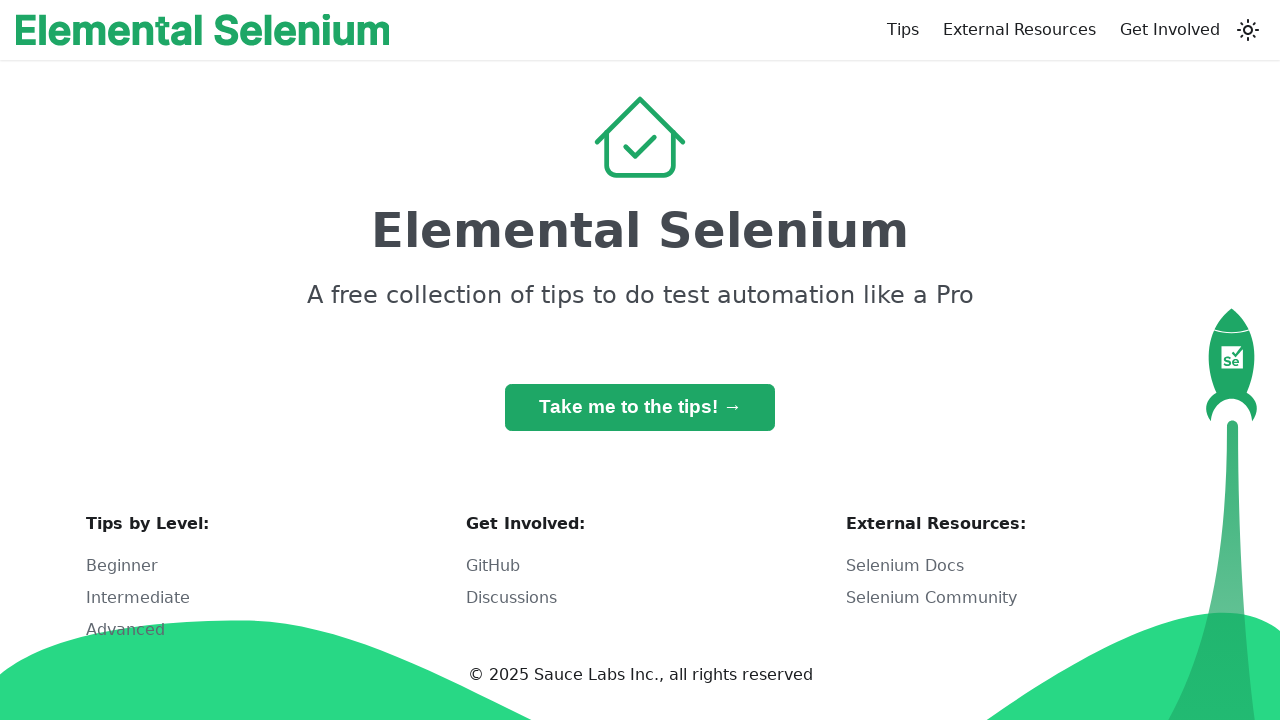

Verified h1 text is 'Elemental Selenium'
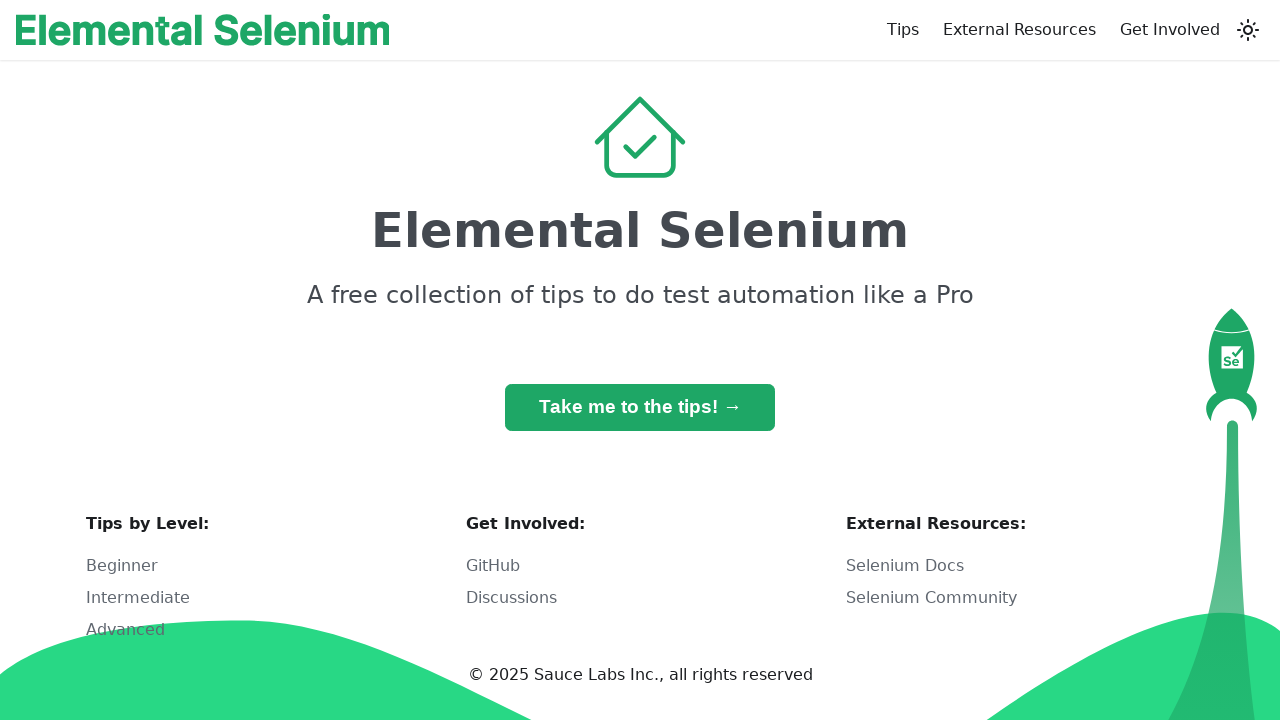

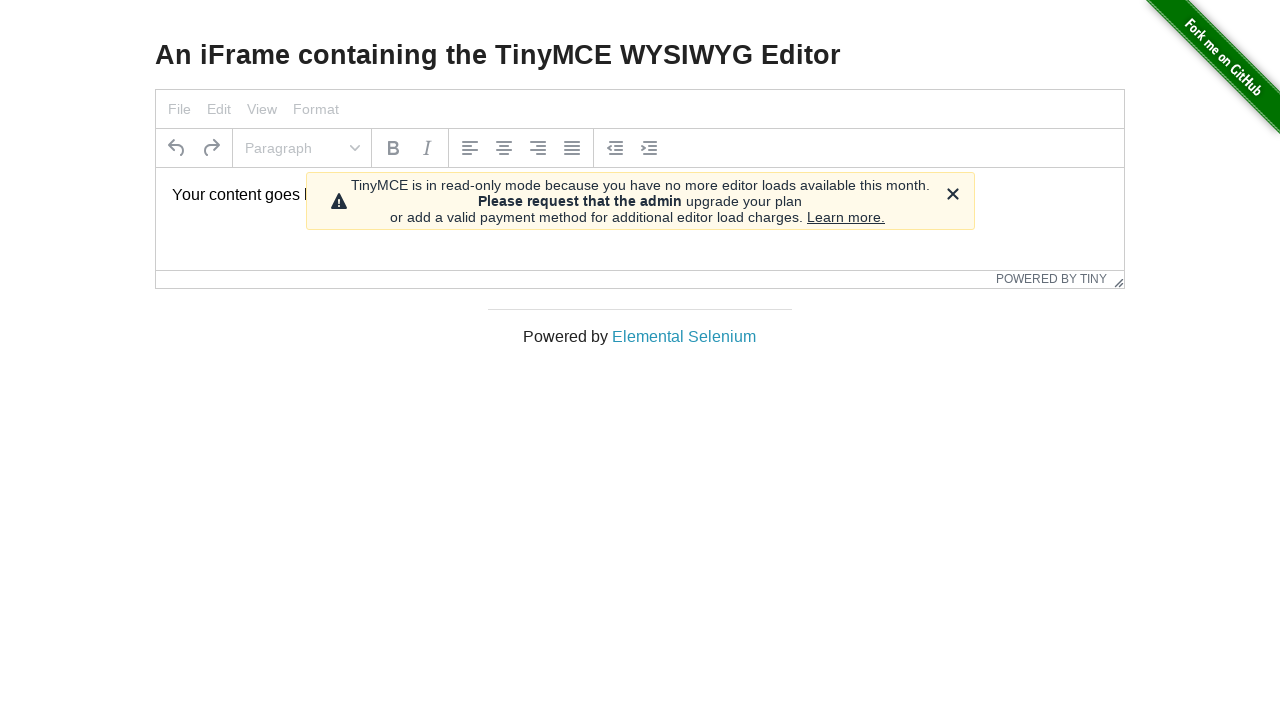